Navigates to the Test Automation Practice blogspot website and waits for the page to load

Starting URL: https://testautomationpractice.blogspot.com/

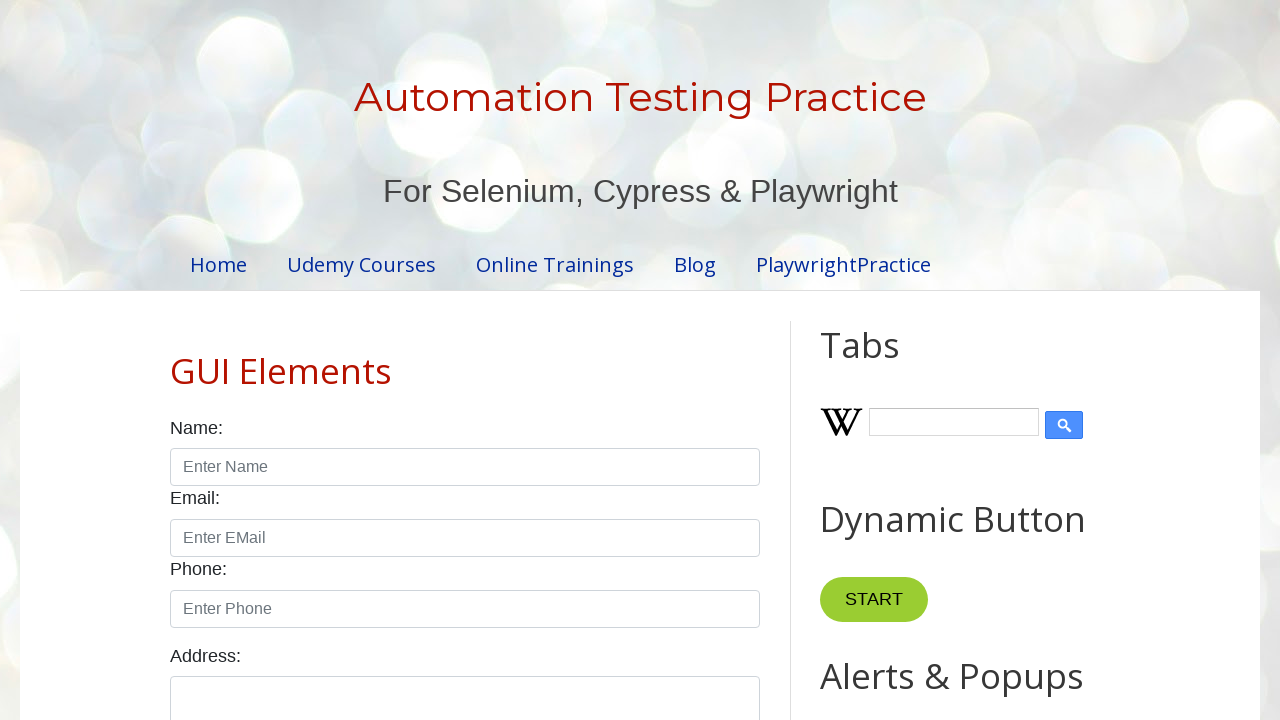

Navigated to Test Automation Practice blogspot website
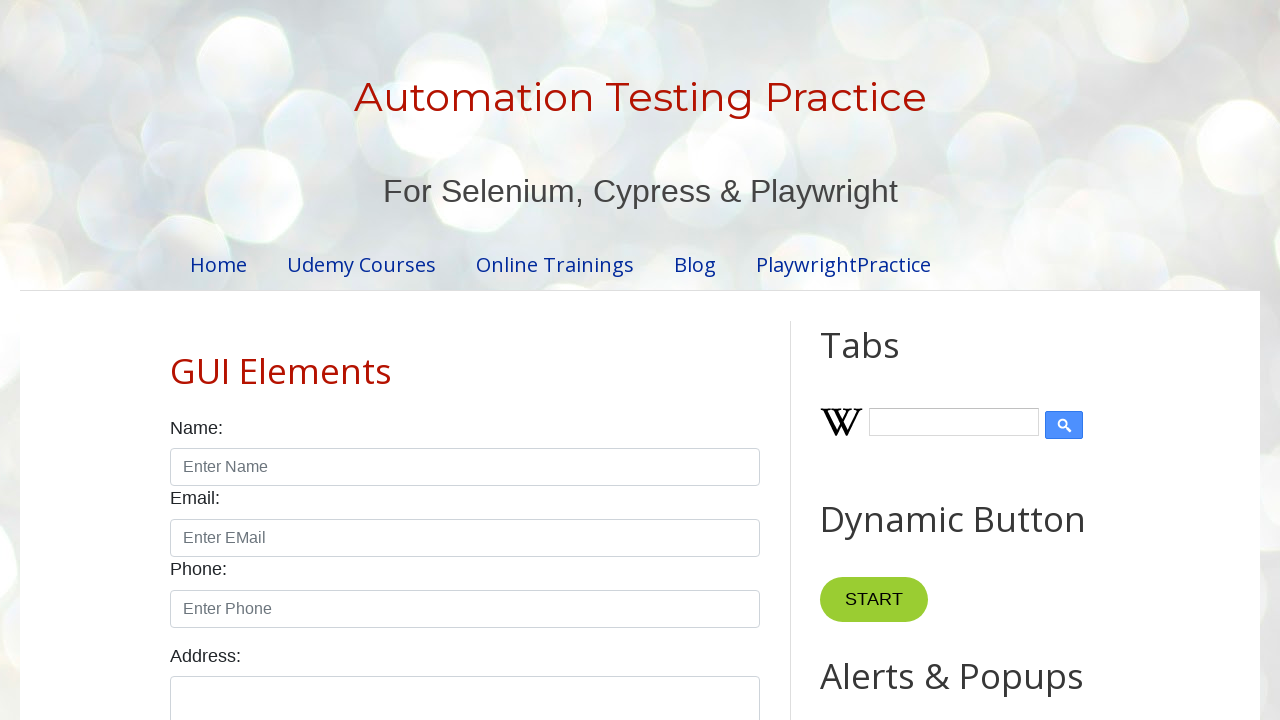

Page DOM content fully loaded
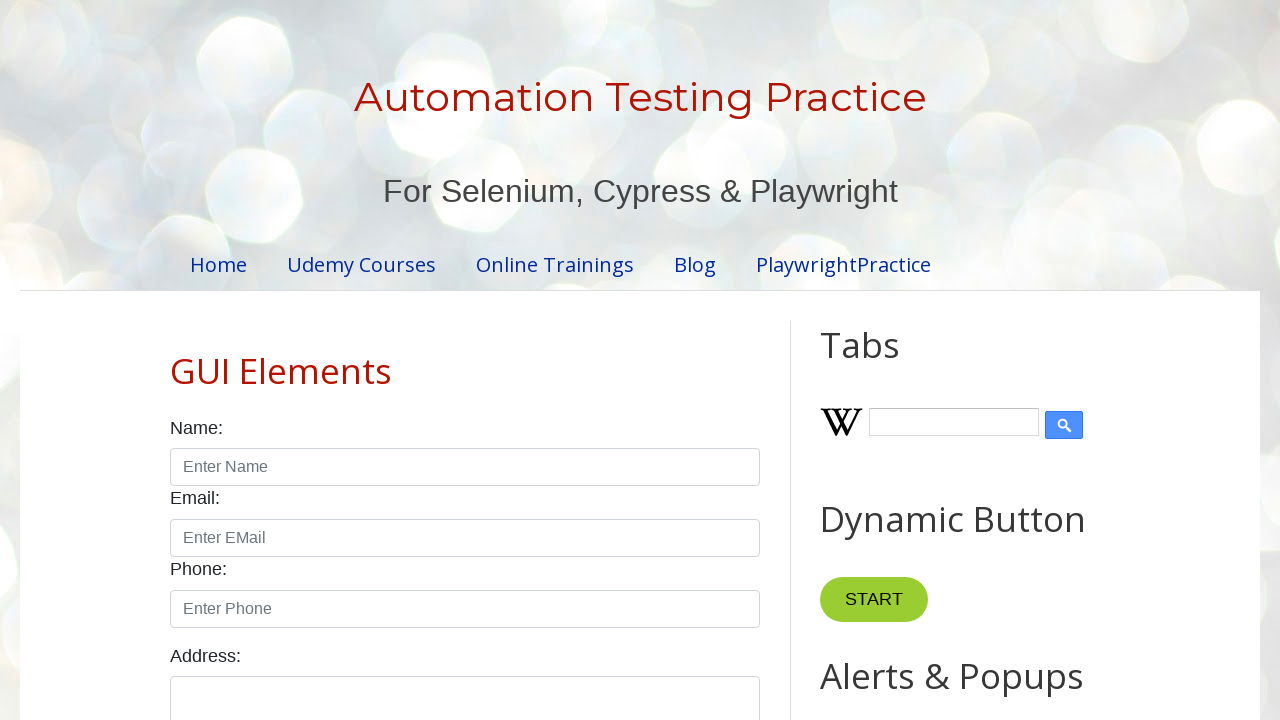

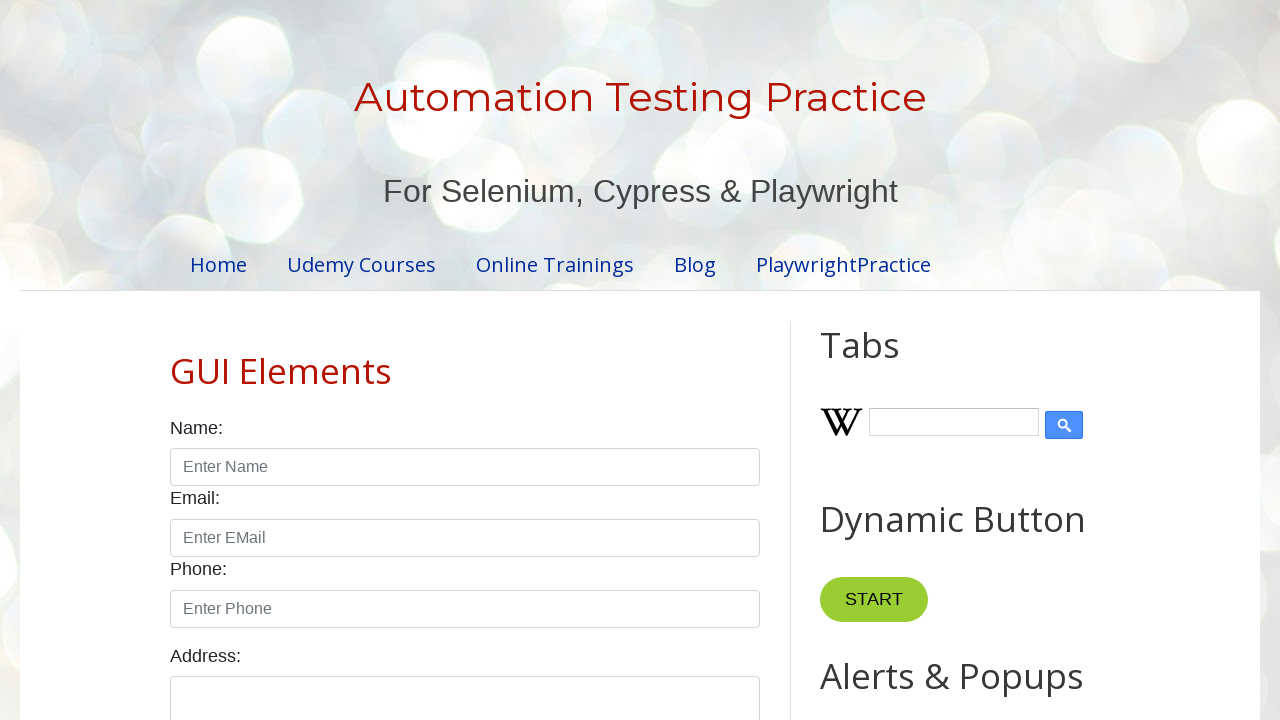